Tests that pressing Escape cancels edits and restores original text

Starting URL: https://demo.playwright.dev/todomvc

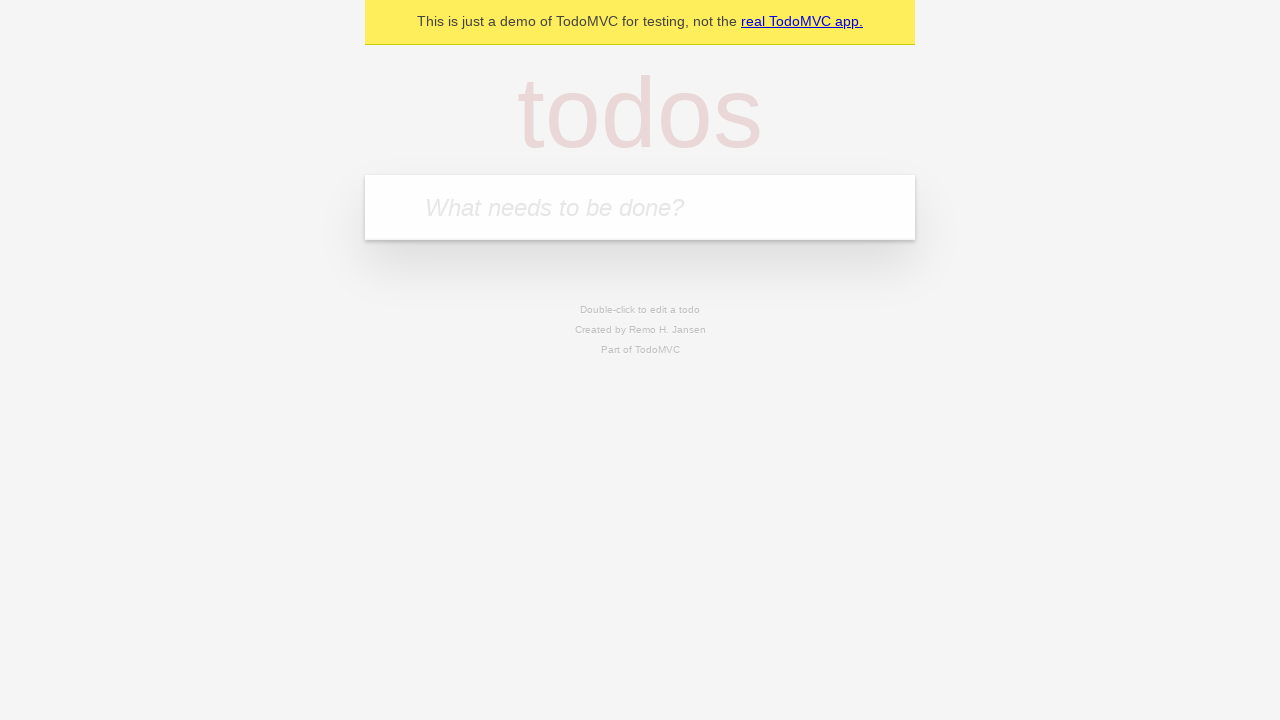

Filled todo input with 'buy some cheese' on internal:attr=[placeholder="What needs to be done?"i]
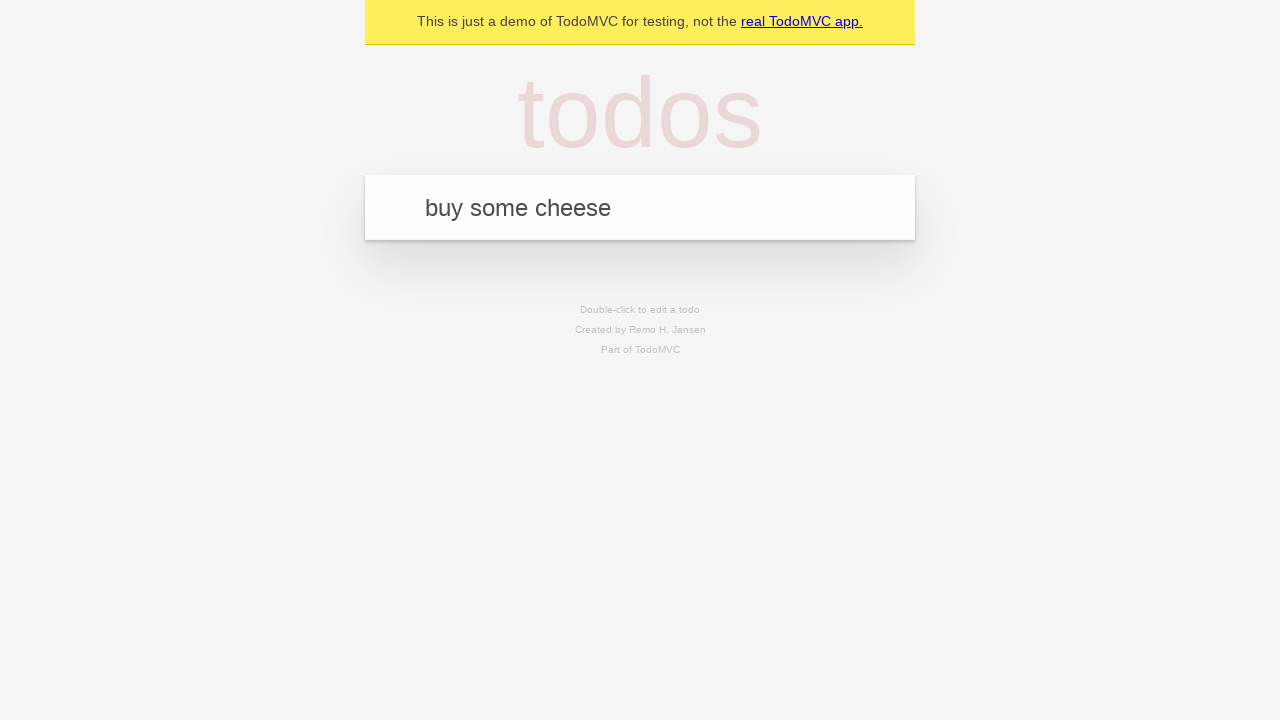

Pressed Enter to create todo 'buy some cheese' on internal:attr=[placeholder="What needs to be done?"i]
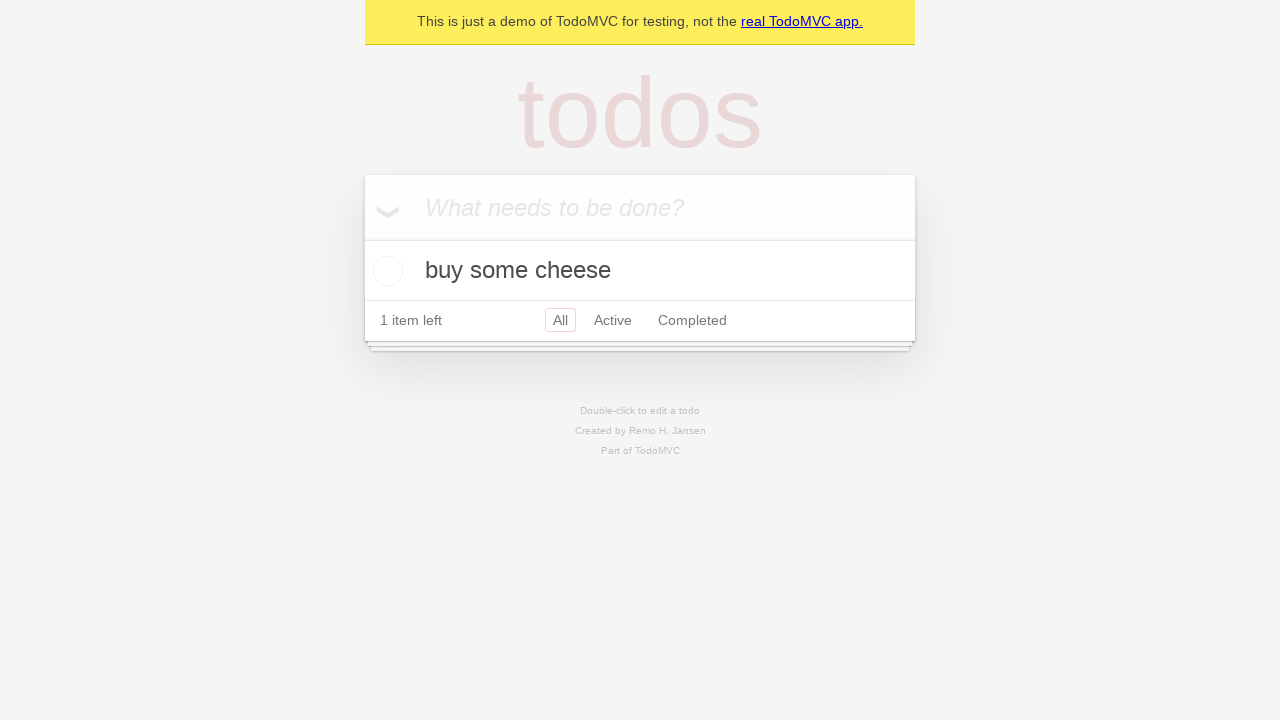

Filled todo input with 'feed the cat' on internal:attr=[placeholder="What needs to be done?"i]
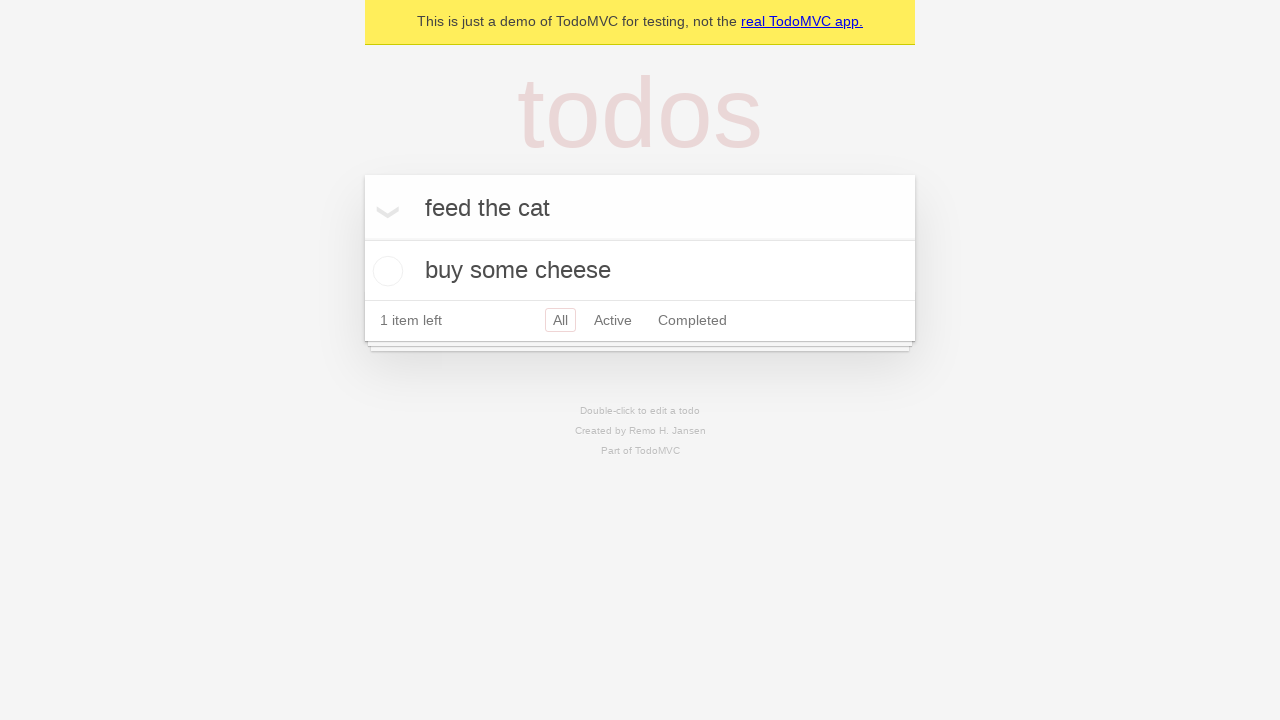

Pressed Enter to create todo 'feed the cat' on internal:attr=[placeholder="What needs to be done?"i]
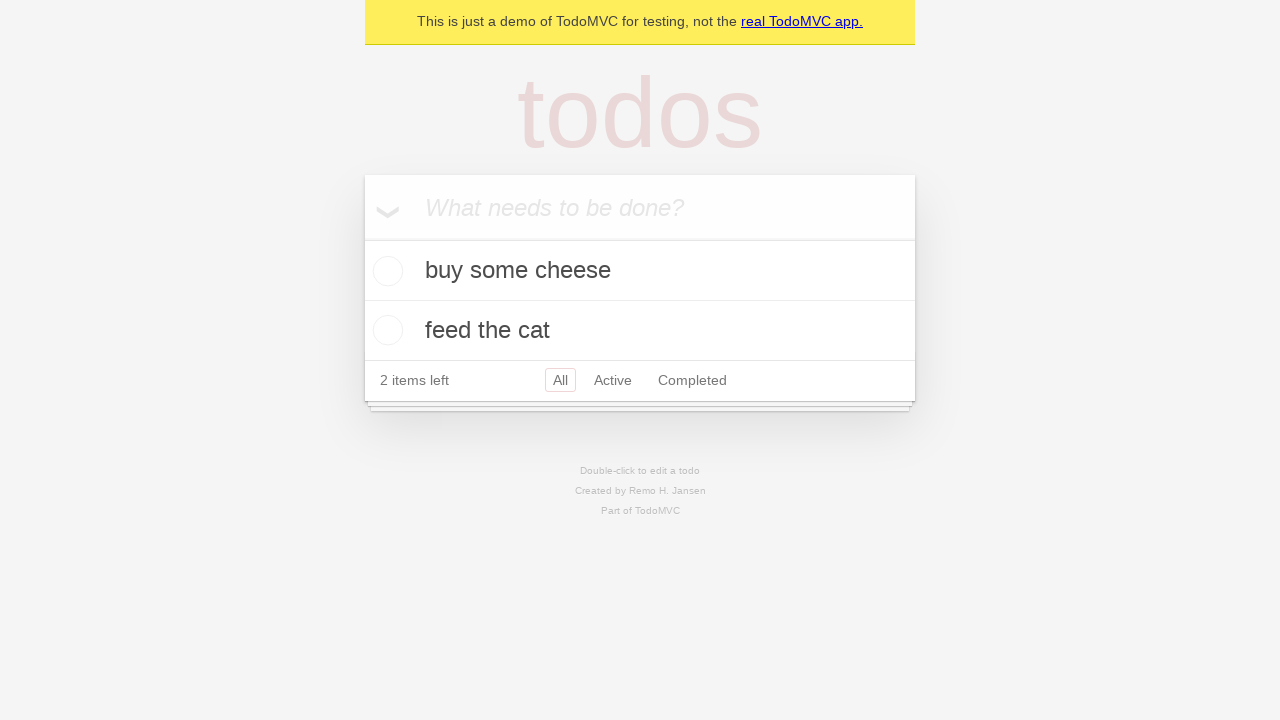

Filled todo input with 'book a doctors appointment' on internal:attr=[placeholder="What needs to be done?"i]
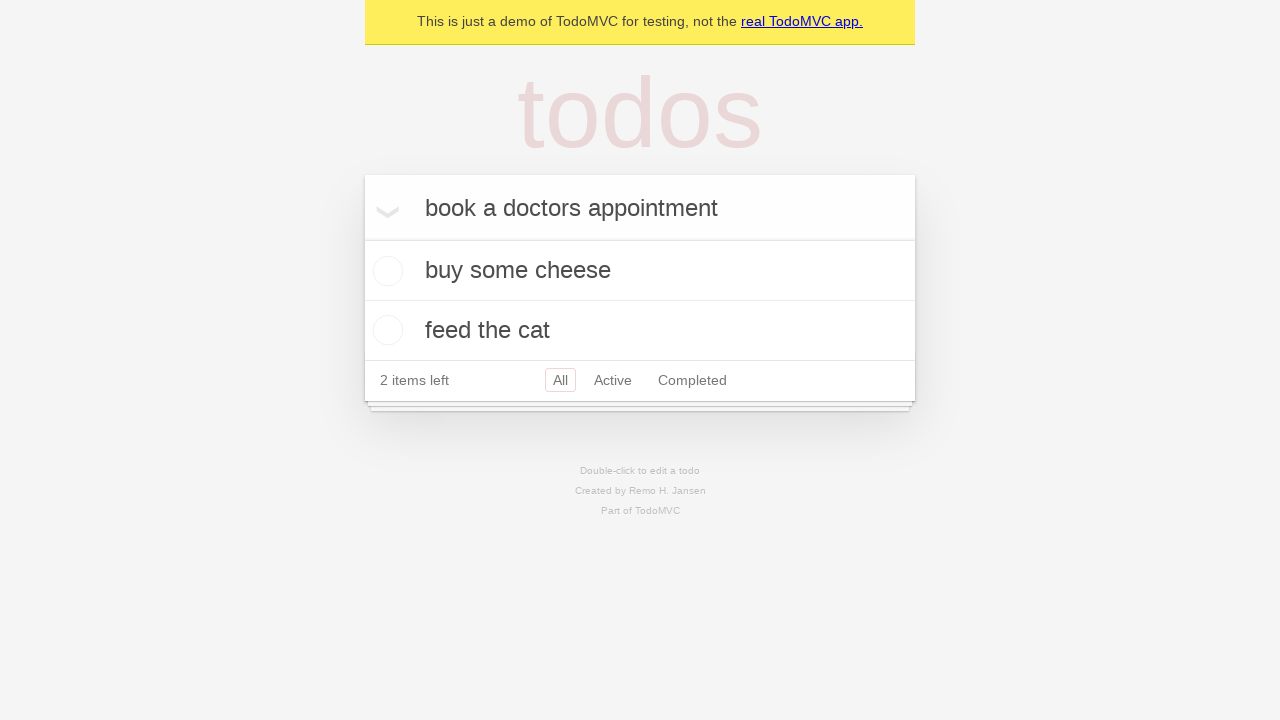

Pressed Enter to create todo 'book a doctors appointment' on internal:attr=[placeholder="What needs to be done?"i]
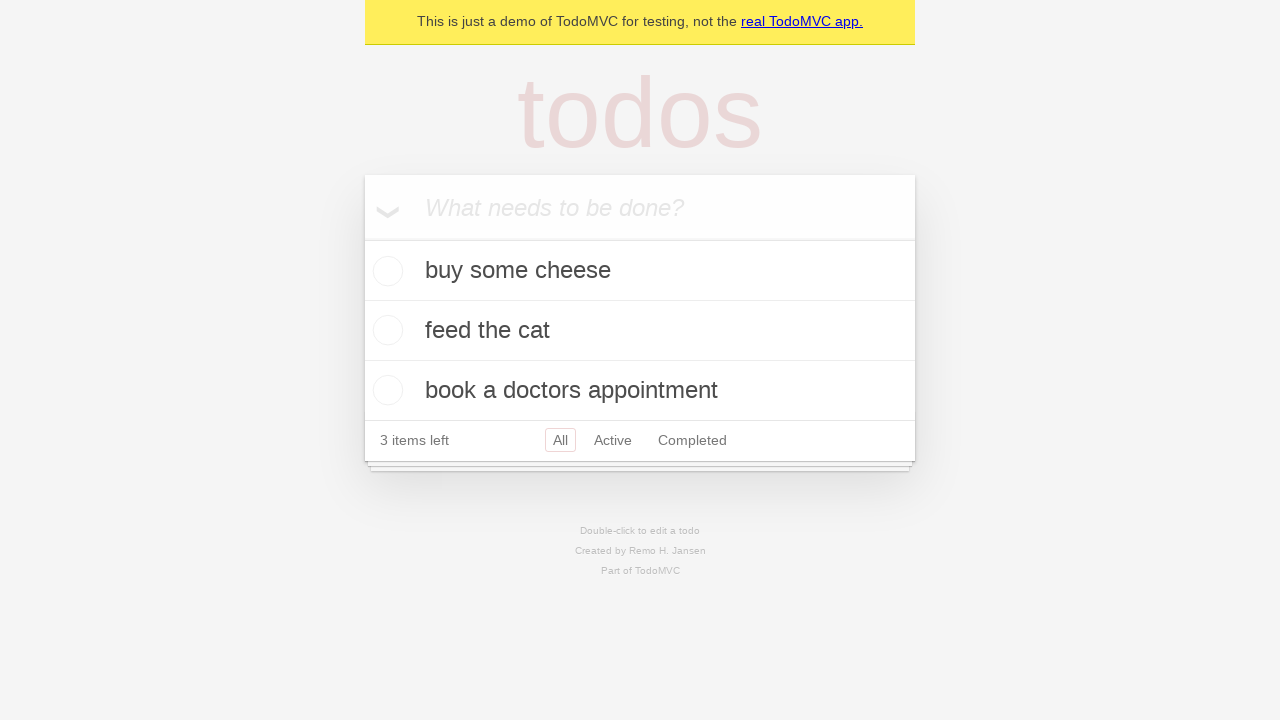

Double-clicked second todo item to enter edit mode at (640, 331) on internal:testid=[data-testid="todo-item"s] >> nth=1
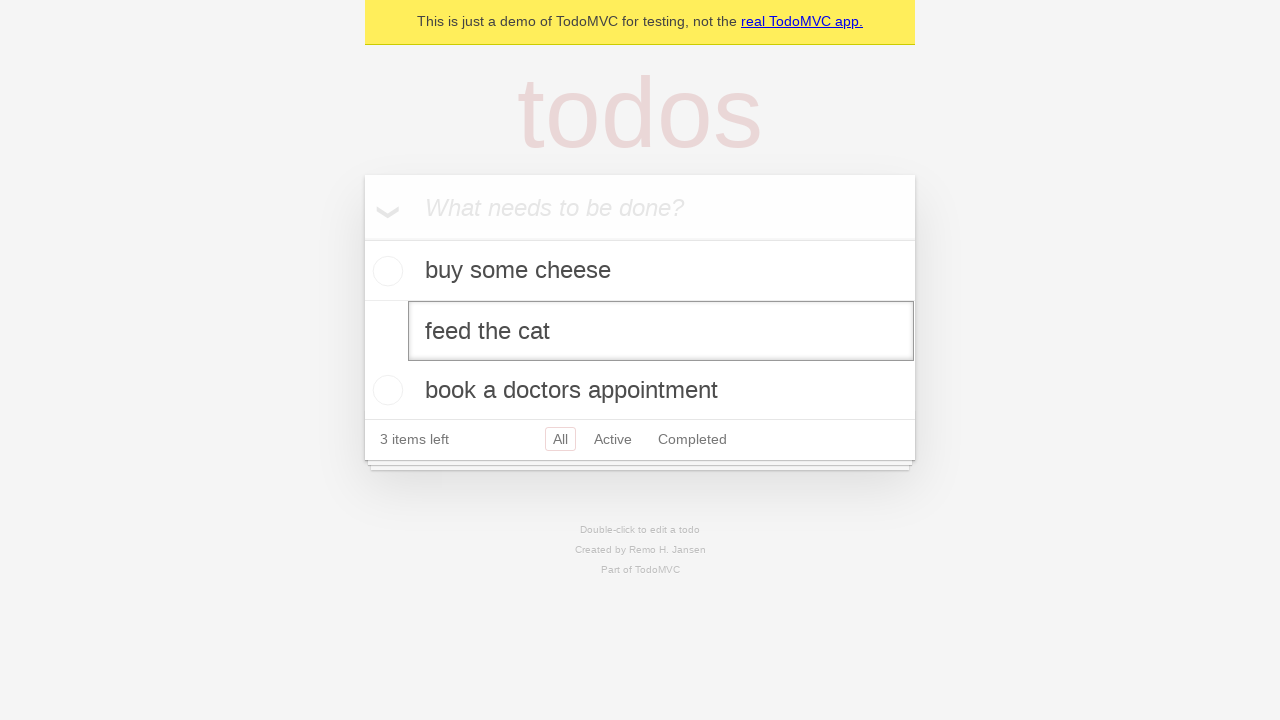

Filled edit input with new text 'buy some sausages' on internal:testid=[data-testid="todo-item"s] >> nth=1 >> internal:role=textbox[nam
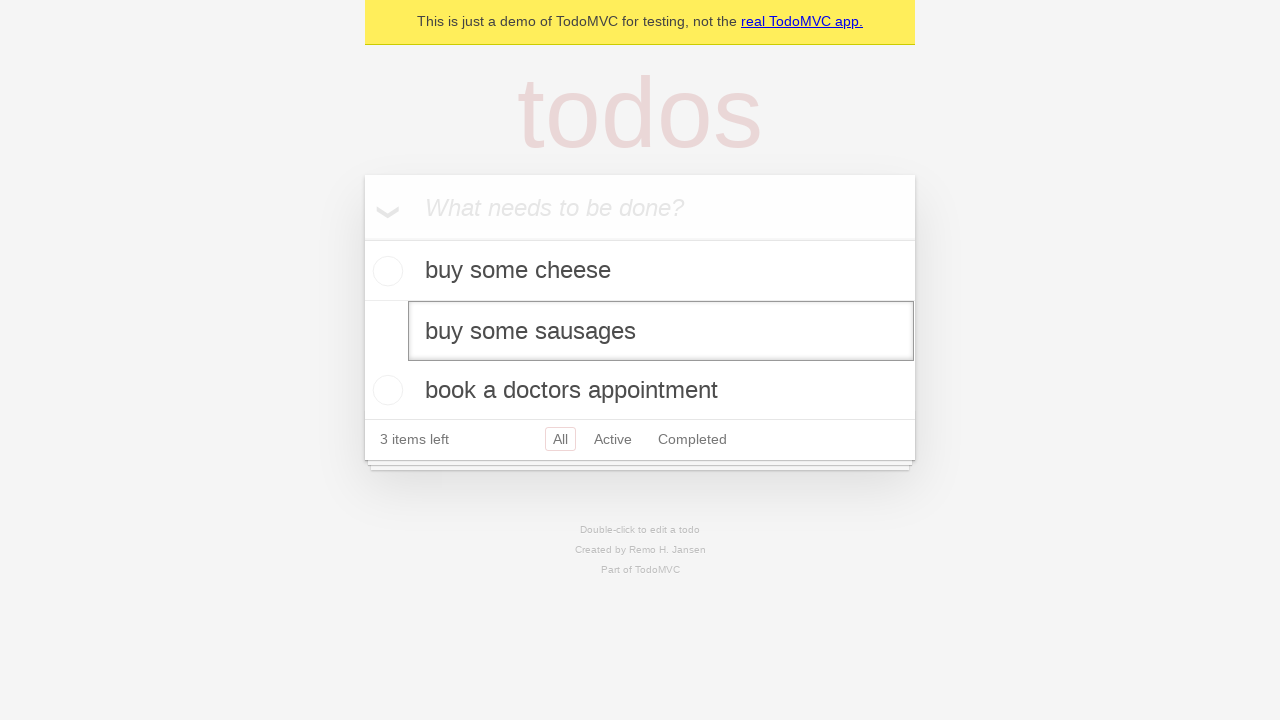

Pressed Escape to cancel edit and restore original text on internal:testid=[data-testid="todo-item"s] >> nth=1 >> internal:role=textbox[nam
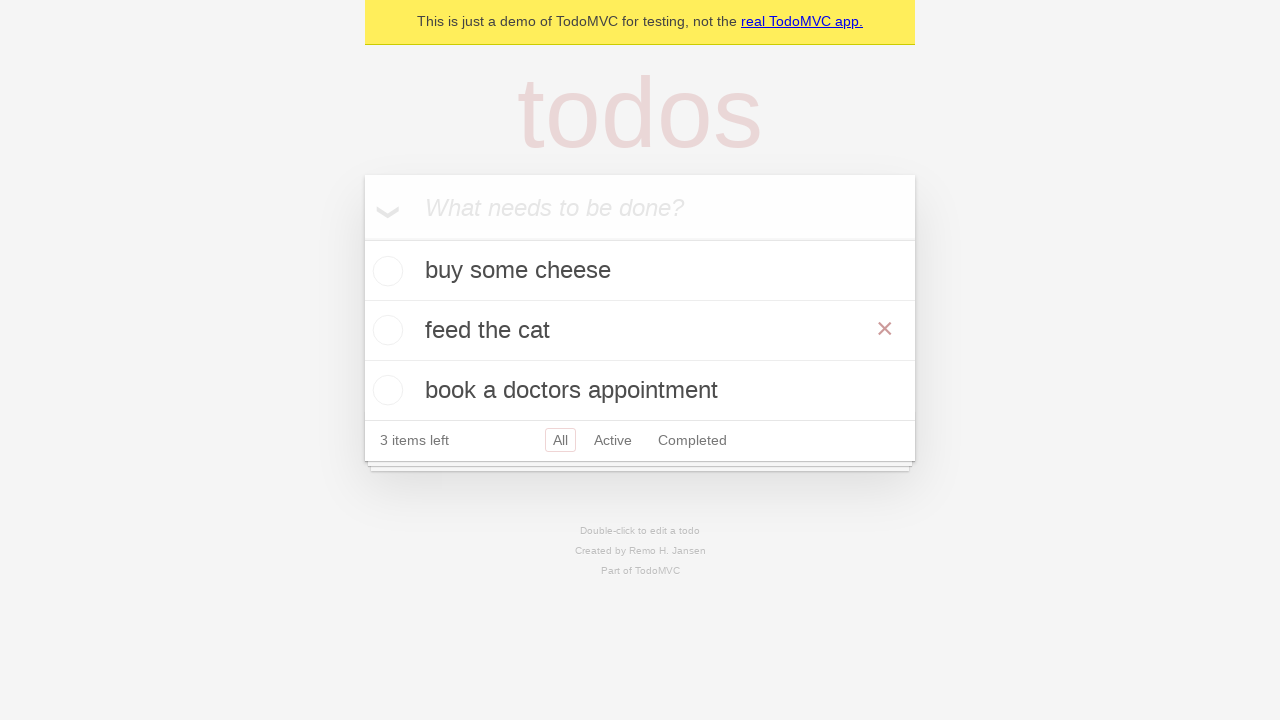

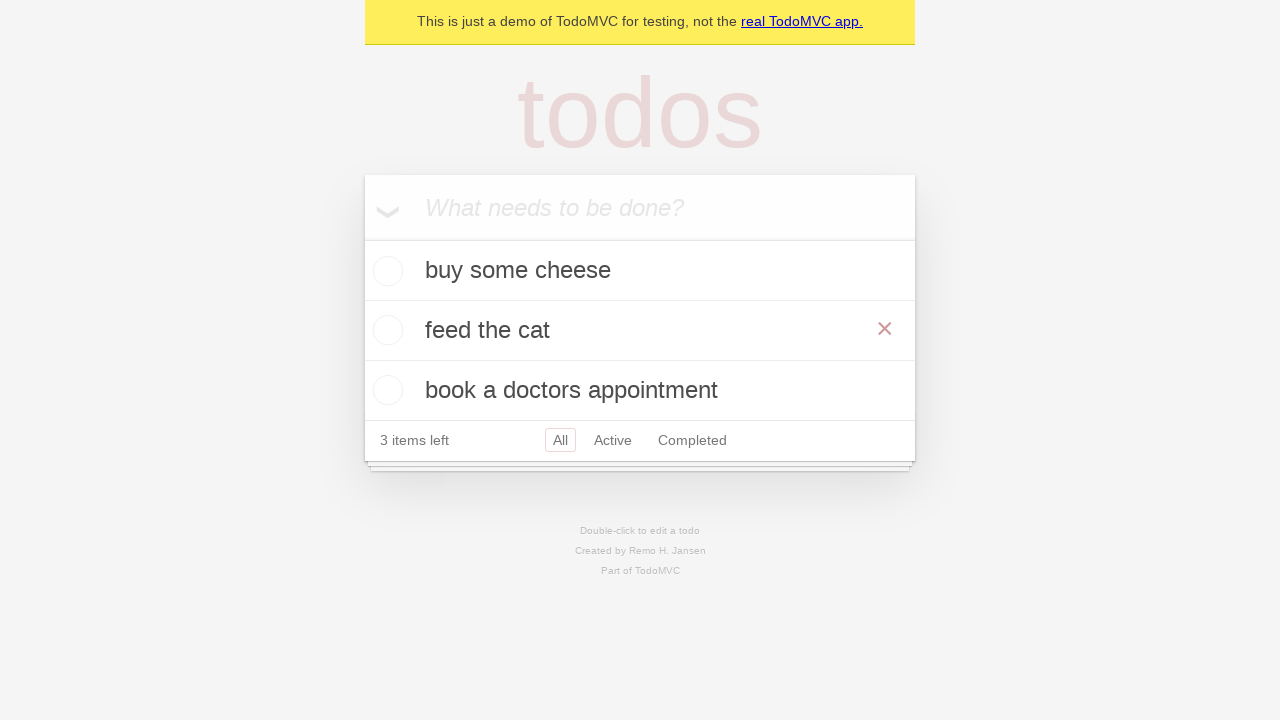